Tests dynamic form controls by clicking Enable/Disable buttons and verifying that input fields become enabled/disabled accordingly with corresponding status messages

Starting URL: http://the-internet.herokuapp.com/dynamic_controls

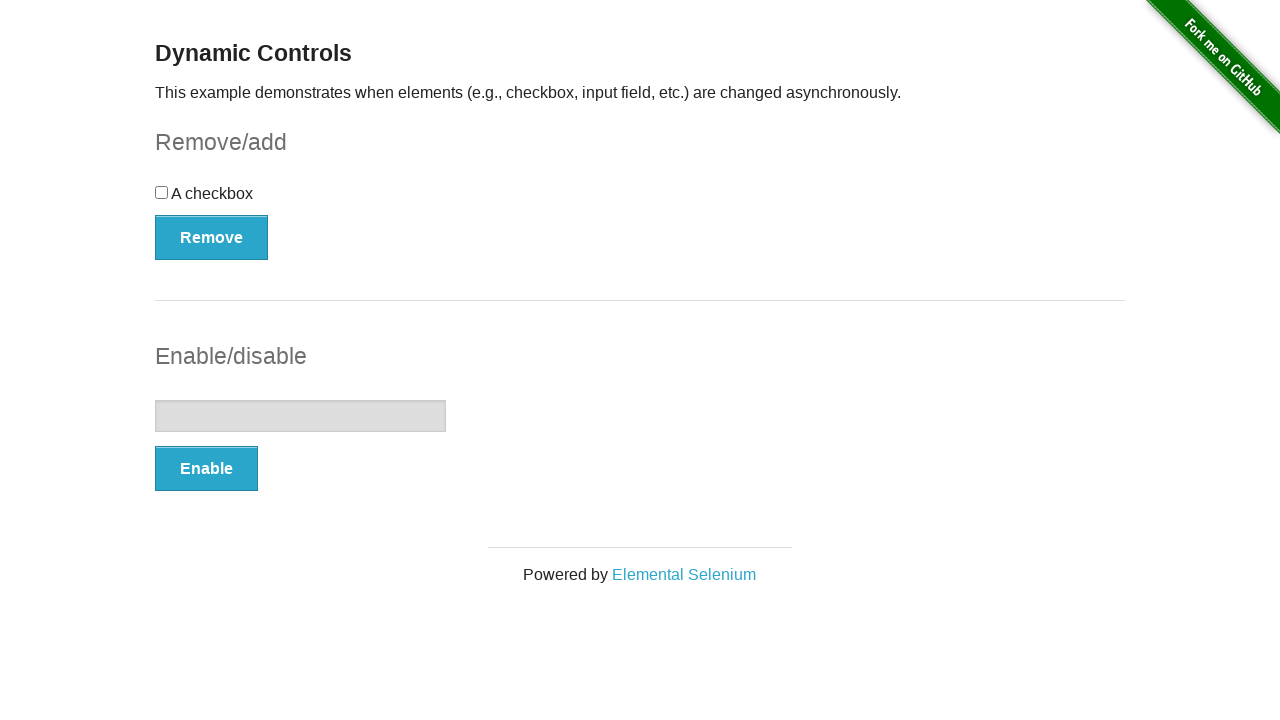

Navigated to dynamic controls page
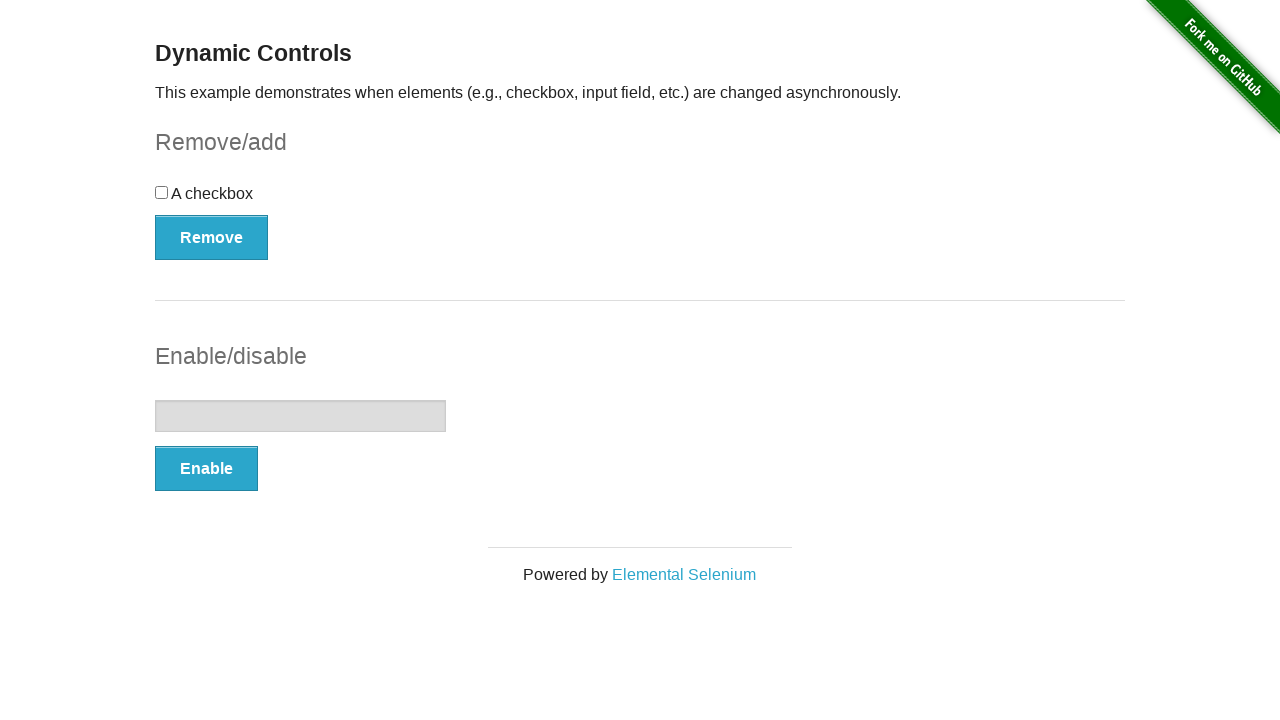

Clicked Enable button to enable input field at (206, 469) on button[onclick='swapInput()']
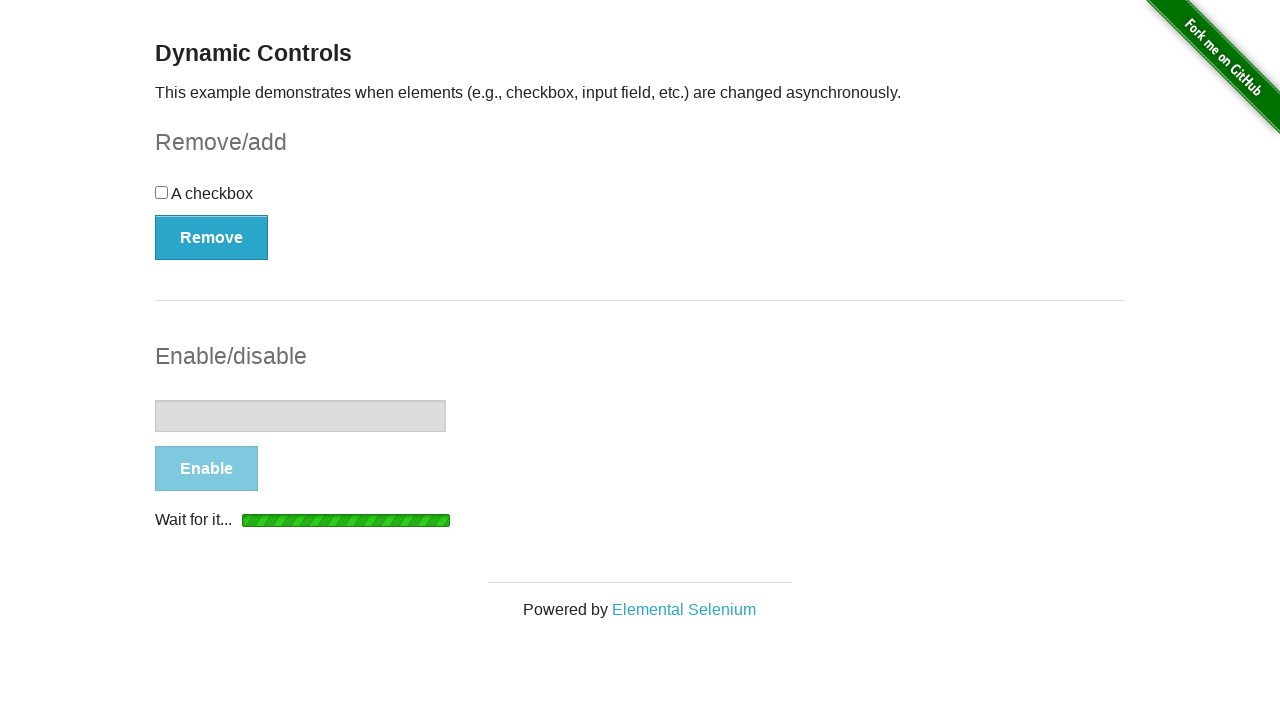

Input field became enabled
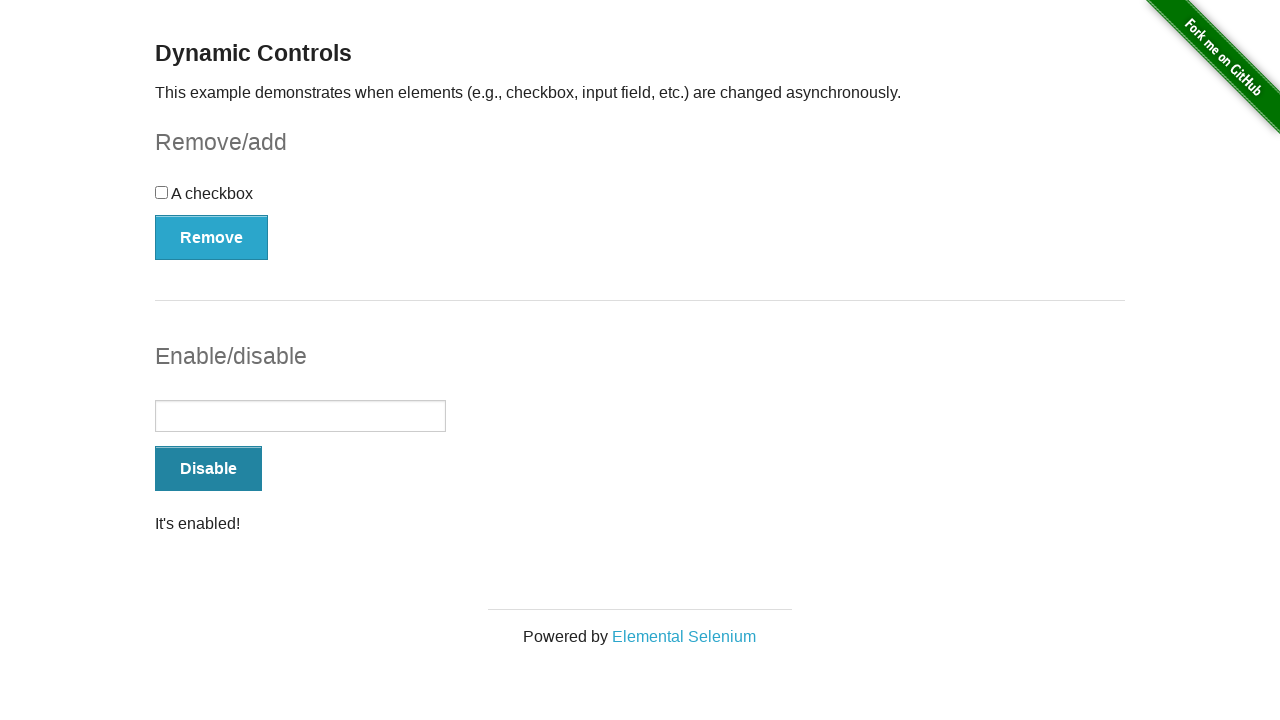

Confirmed status message is visible
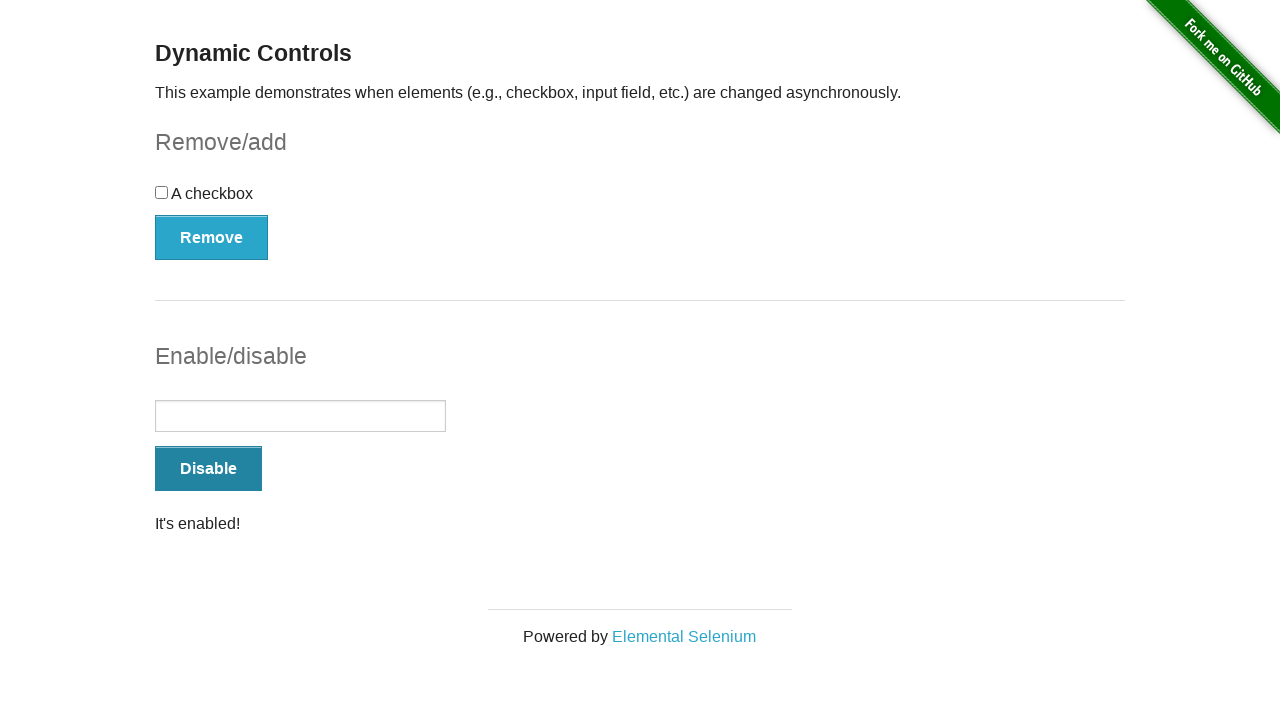

Verified status message displays 'It's enabled!'
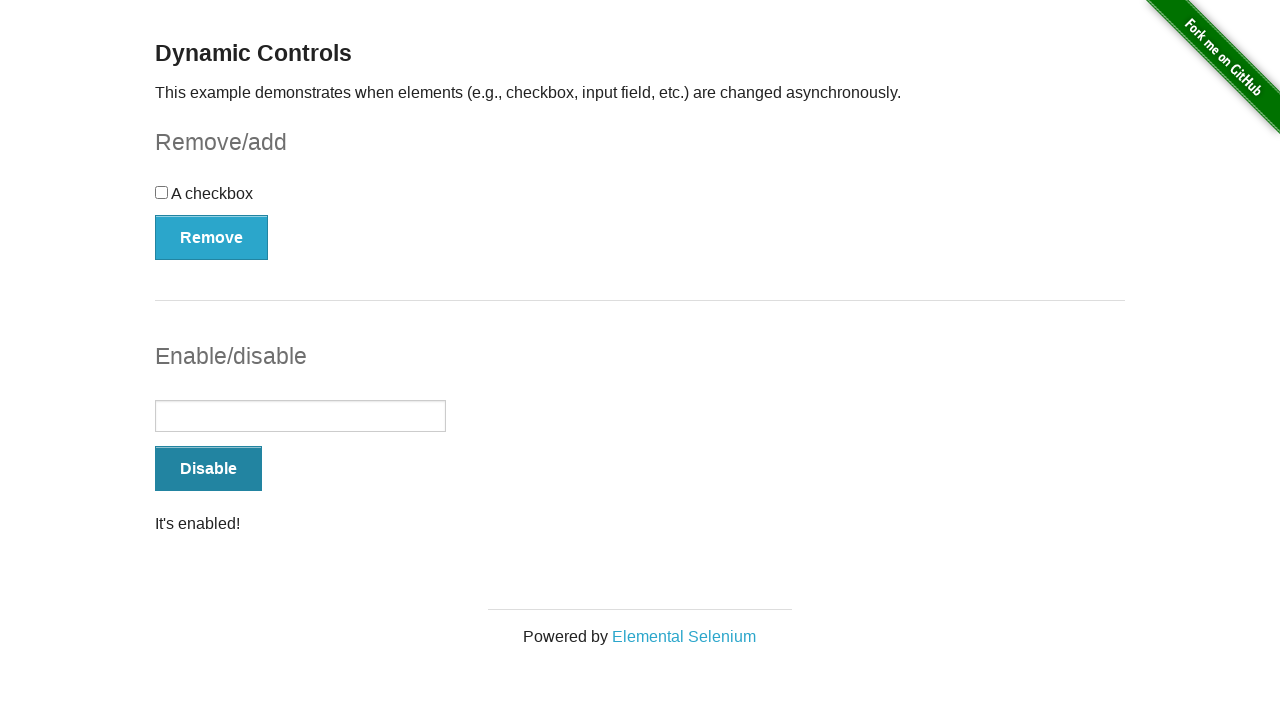

Clicked Disable button to disable input field at (208, 469) on button[onclick='swapInput()']
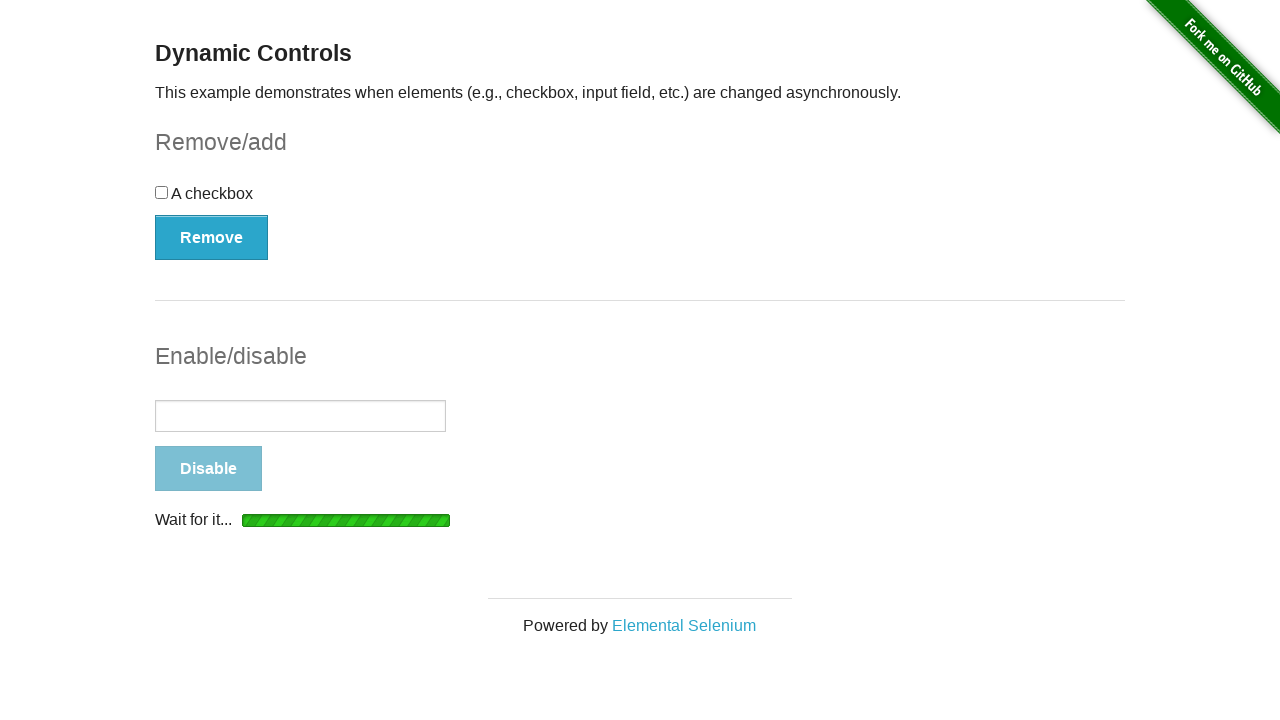

Input field became disabled
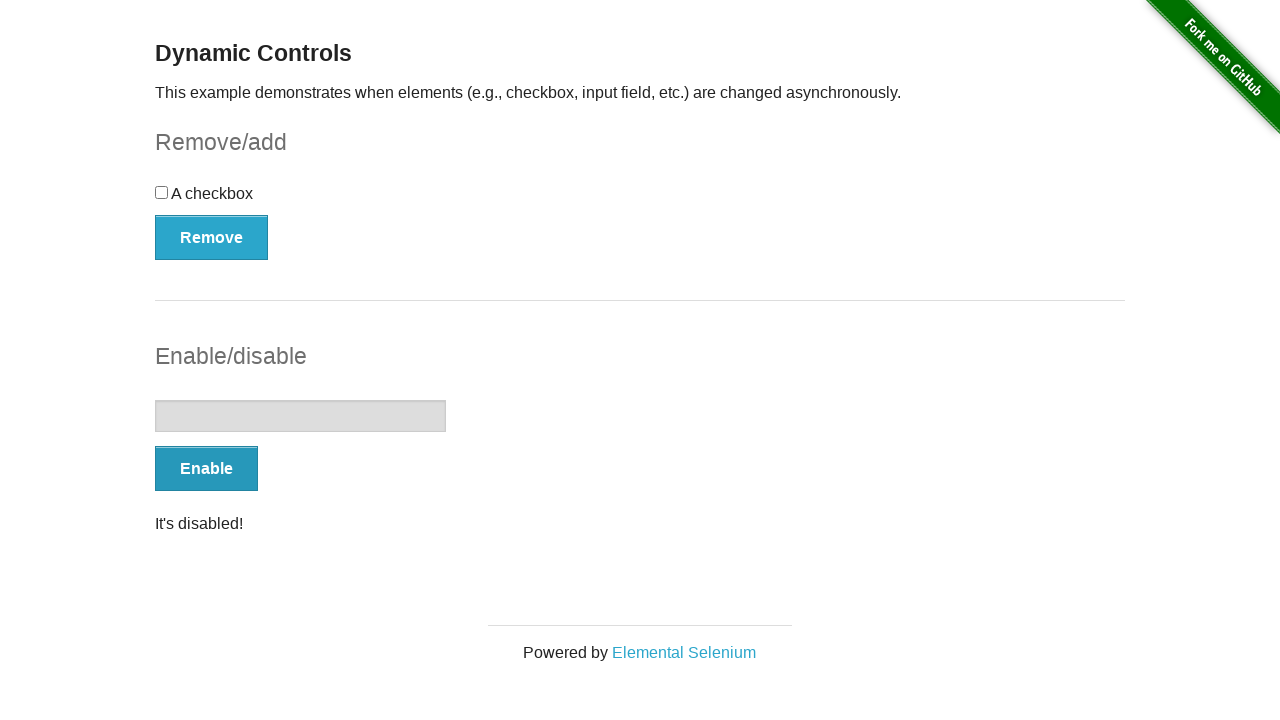

Confirmed status message is visible
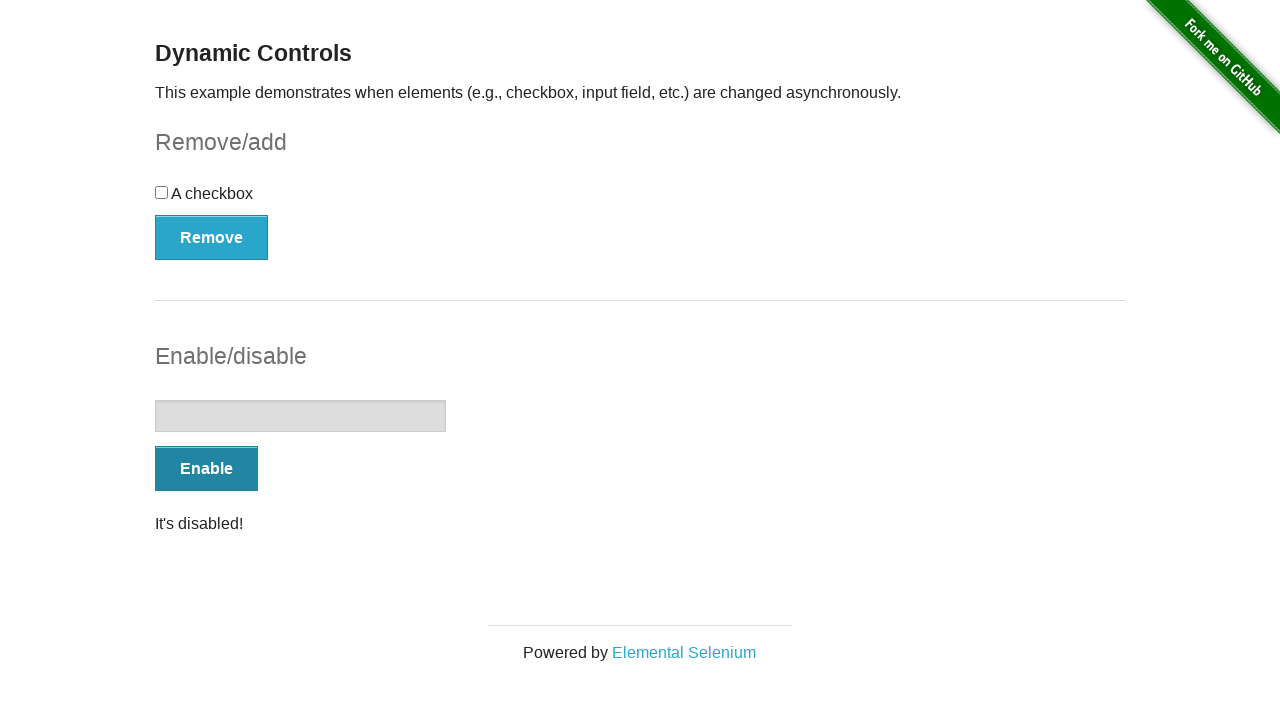

Verified status message displays 'It's disabled!'
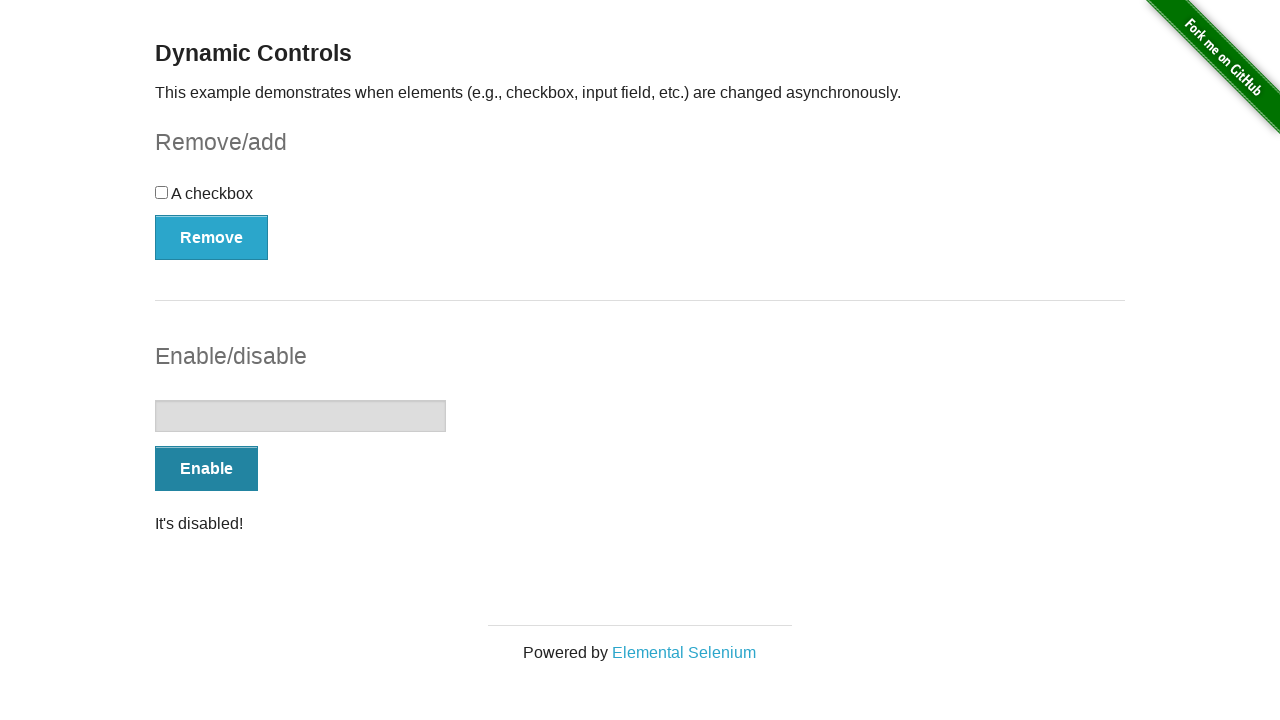

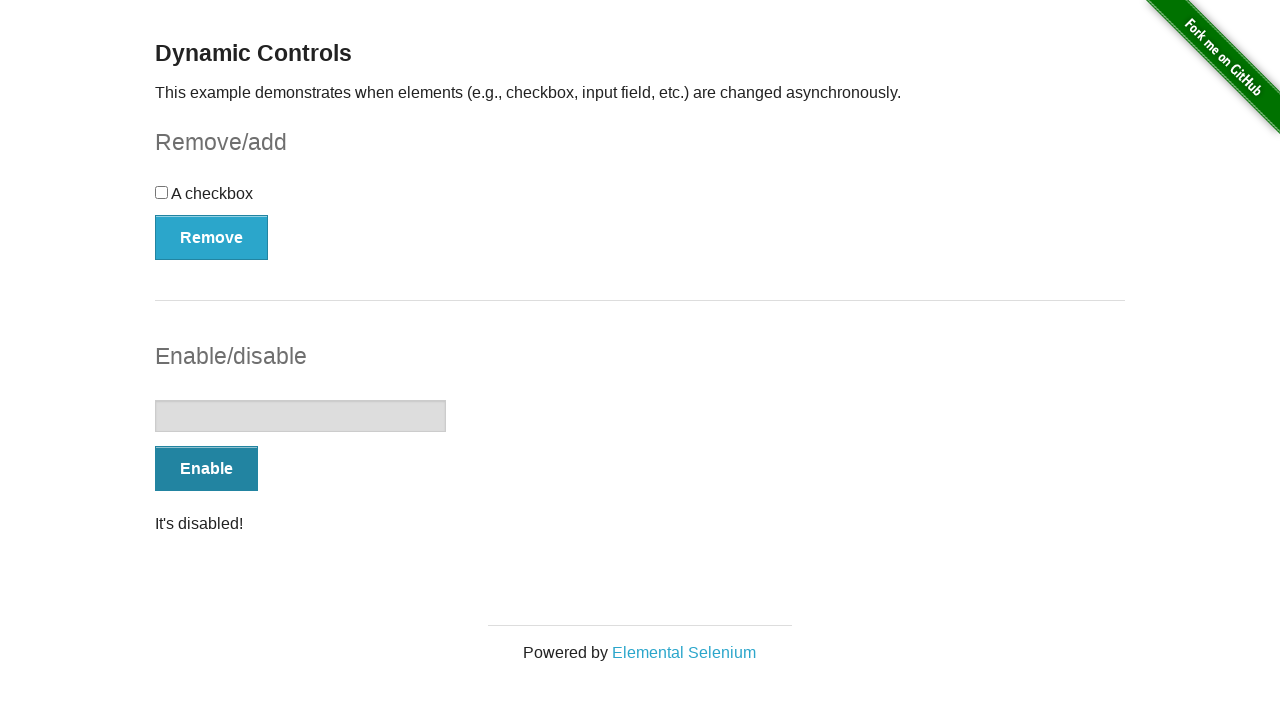